Navigates to the actitime.com website and verifies the page loads successfully by checking the current URL.

Starting URL: https://www.actitime.com/

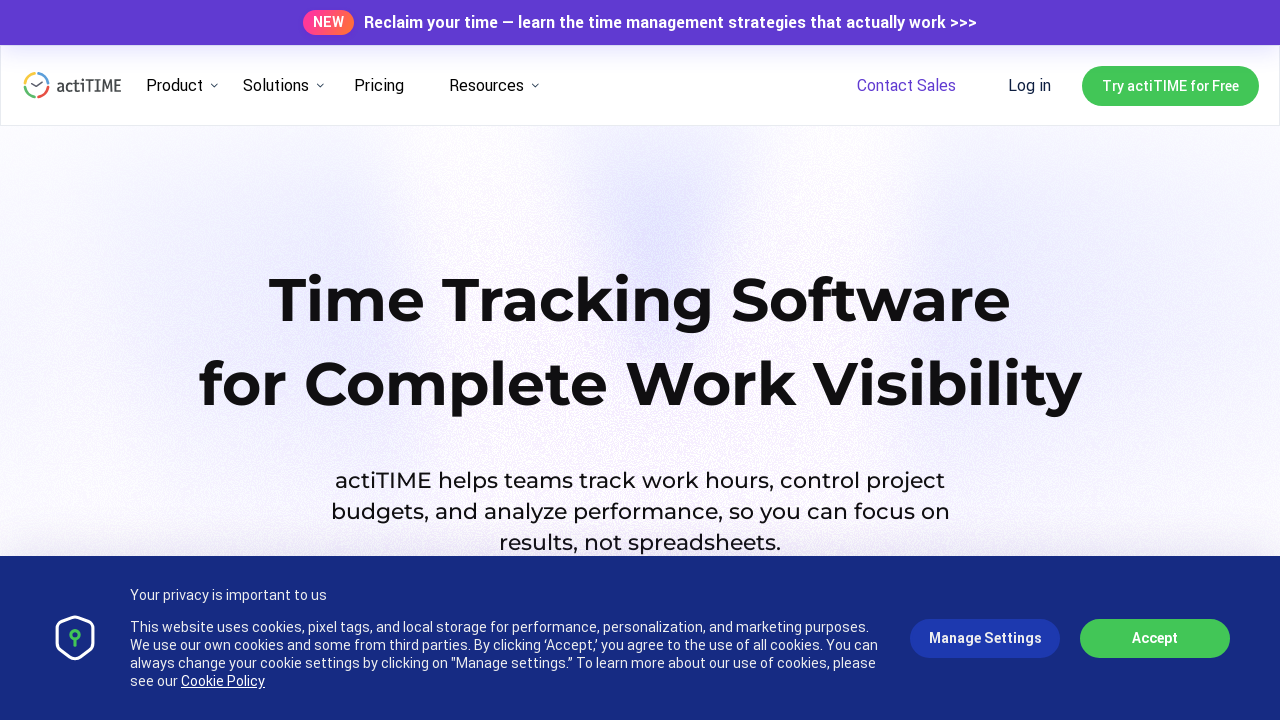

Navigated to https://www.actitime.com/
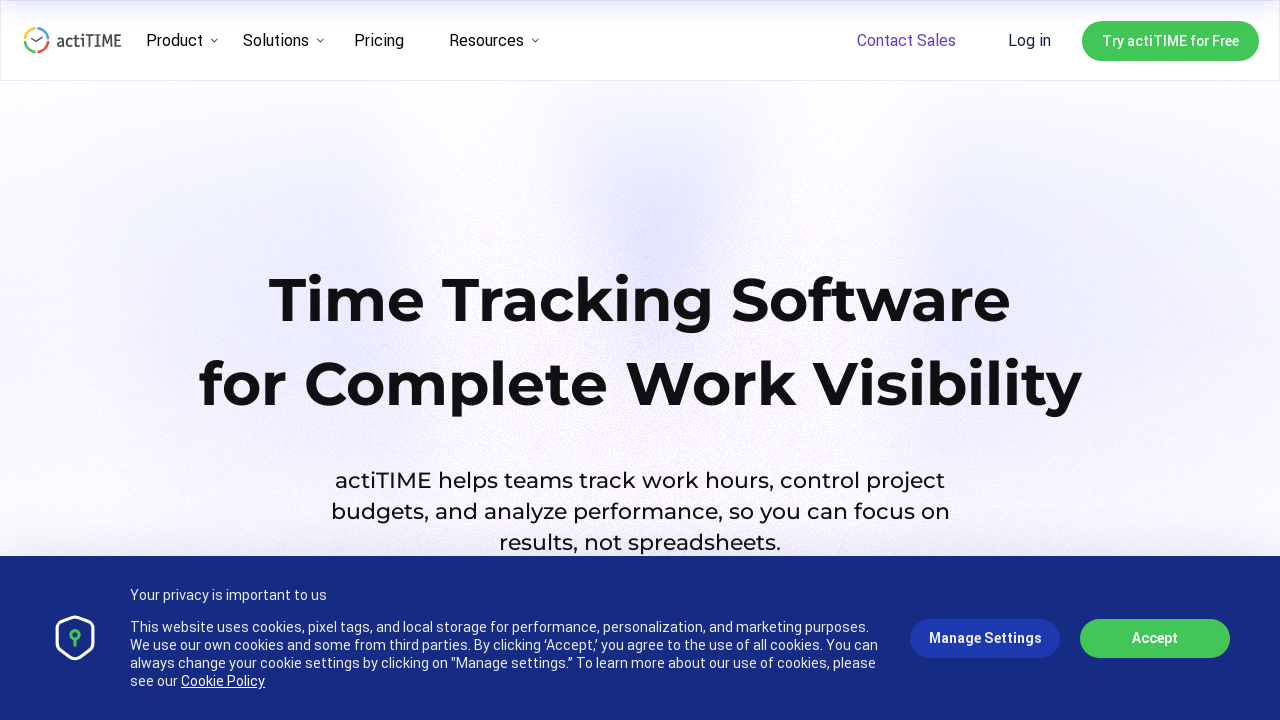

Page fully loaded (domcontentloaded event fired)
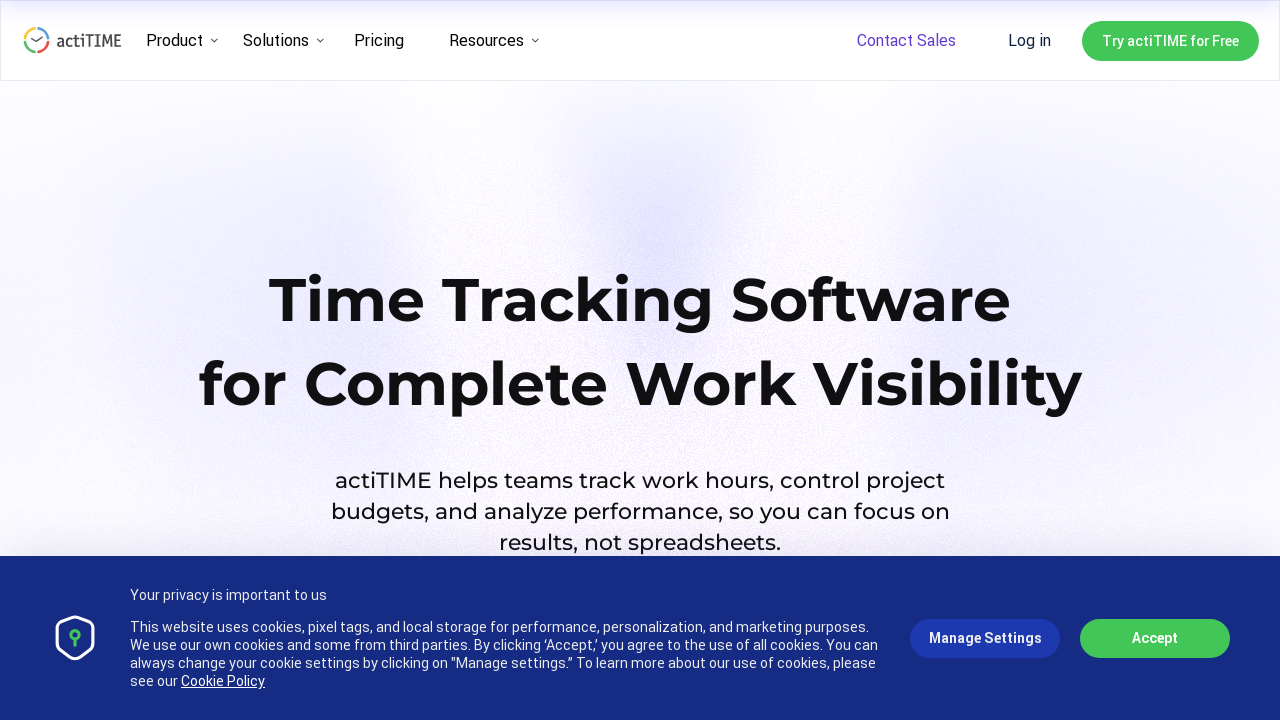

Retrieved current URL: https://www.actitime.com/
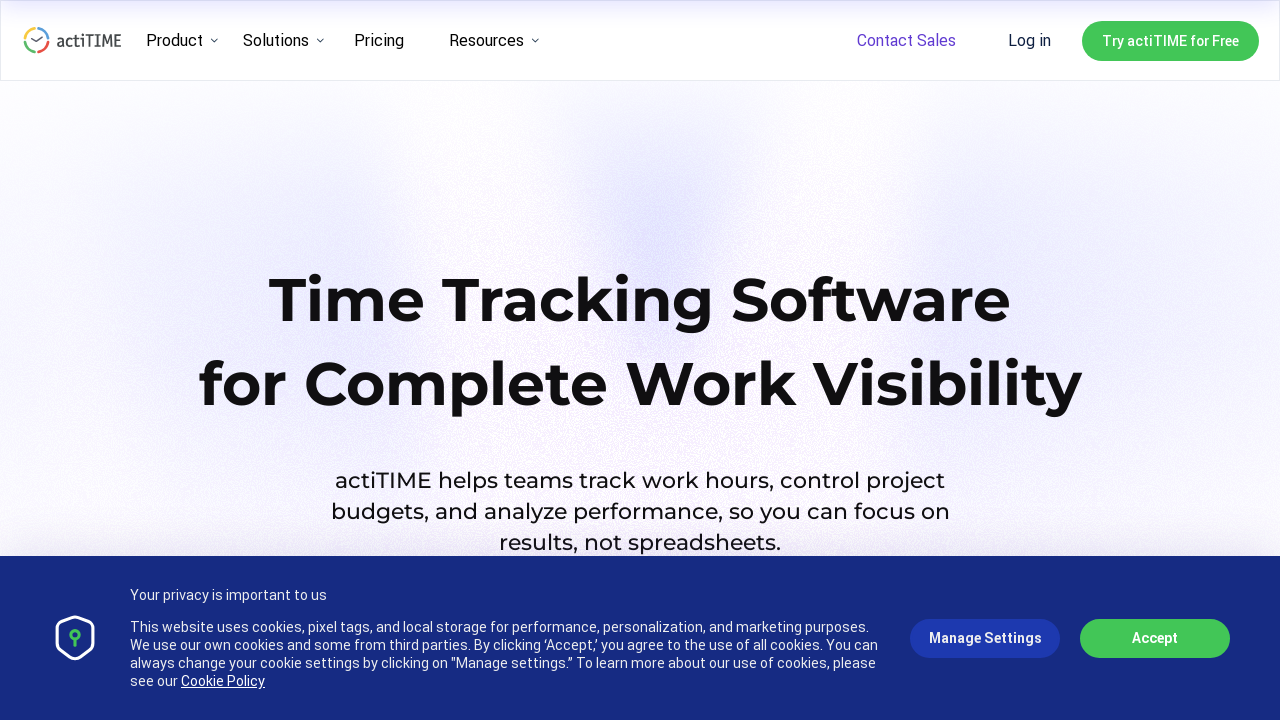

Verified URL contains 'actitime.com' domain
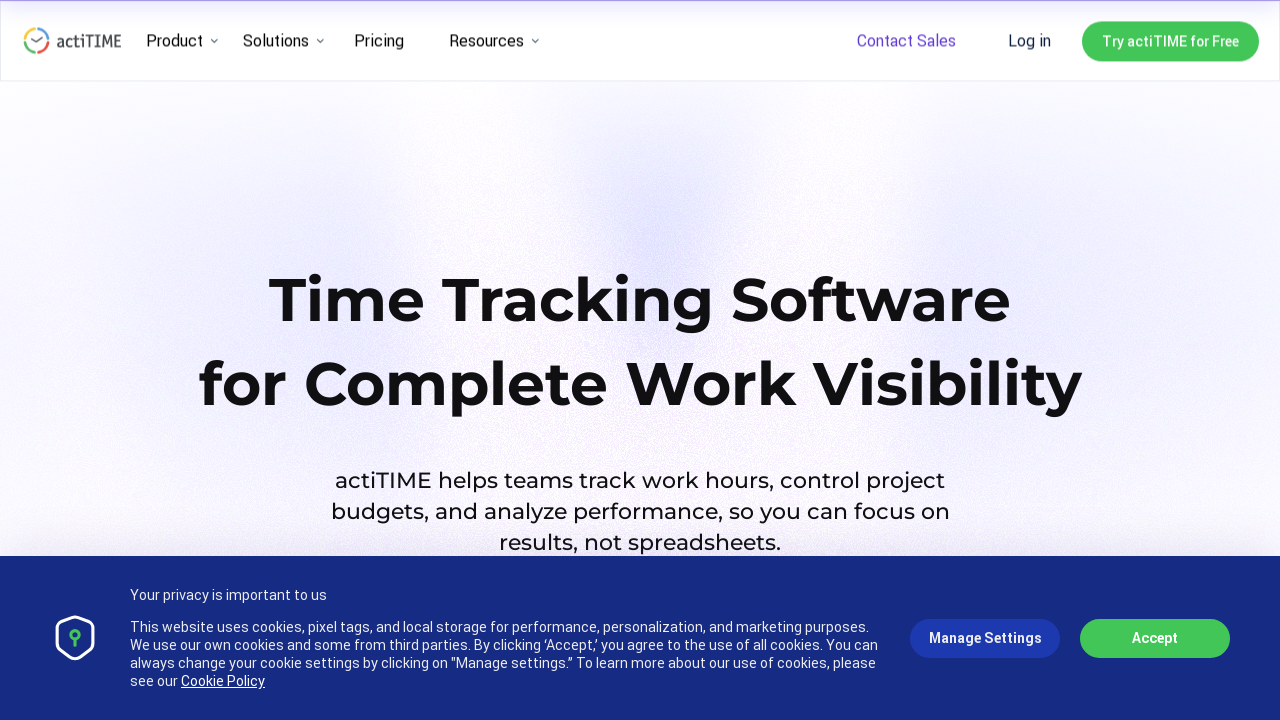

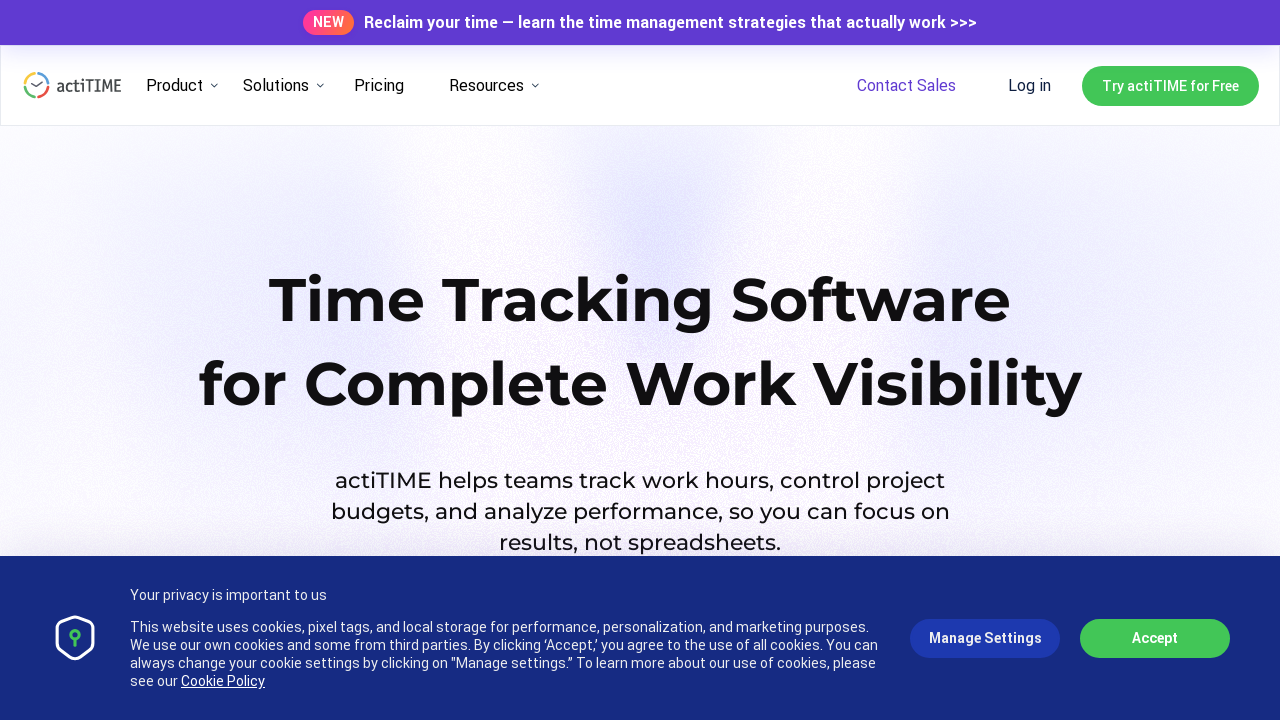